Navigates to DuckDuckGo and verifies the page title

Starting URL: https://duckduckgo.com/

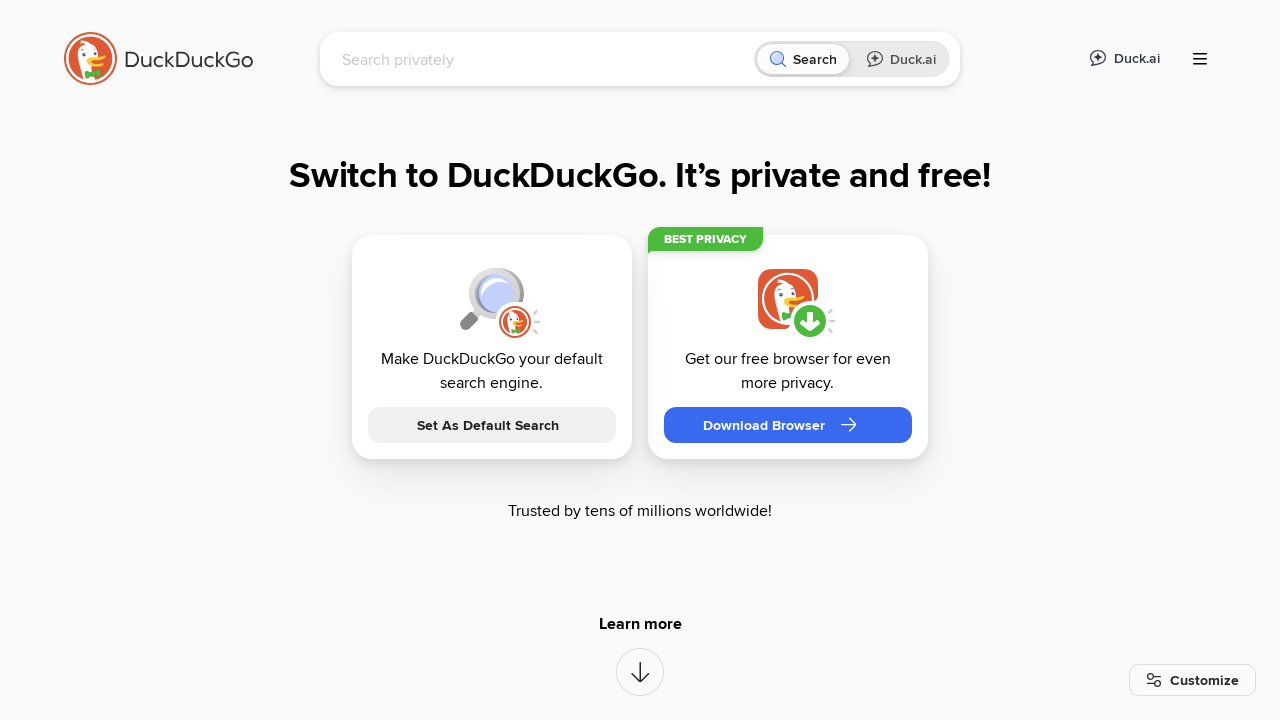

Waited for page to load (domcontentloaded)
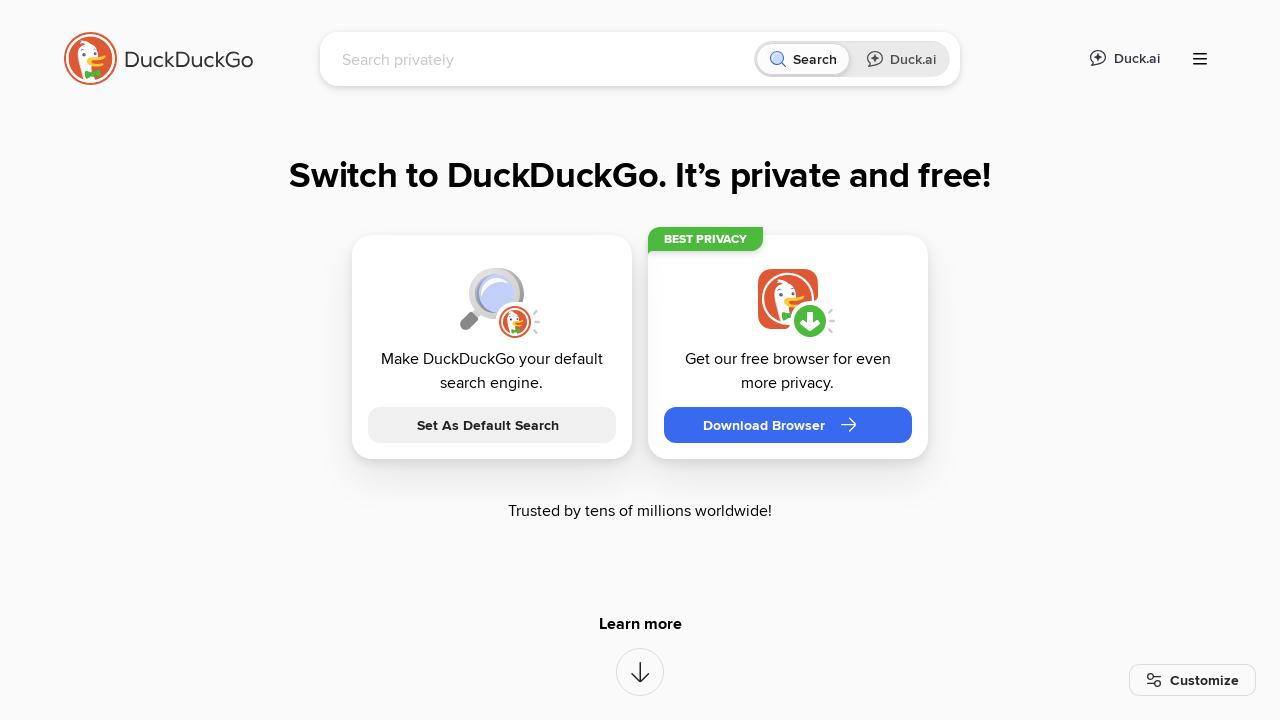

Verified DuckDuckGo page title is not None
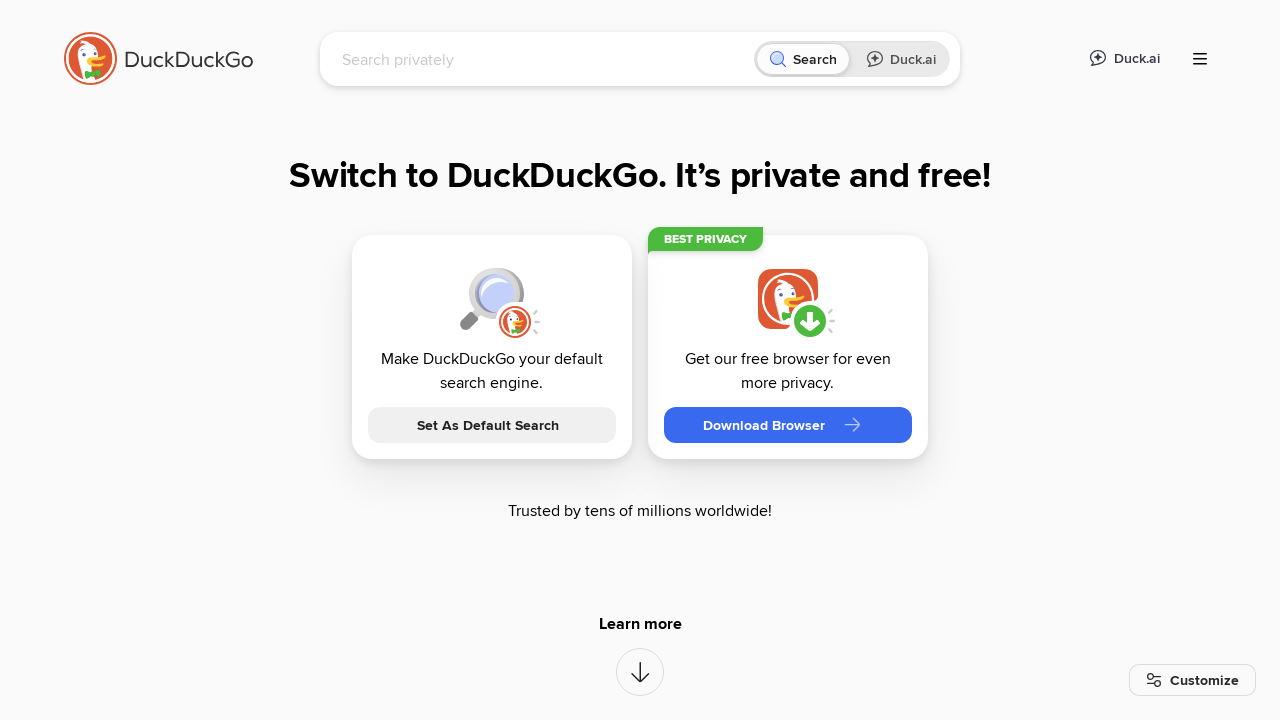

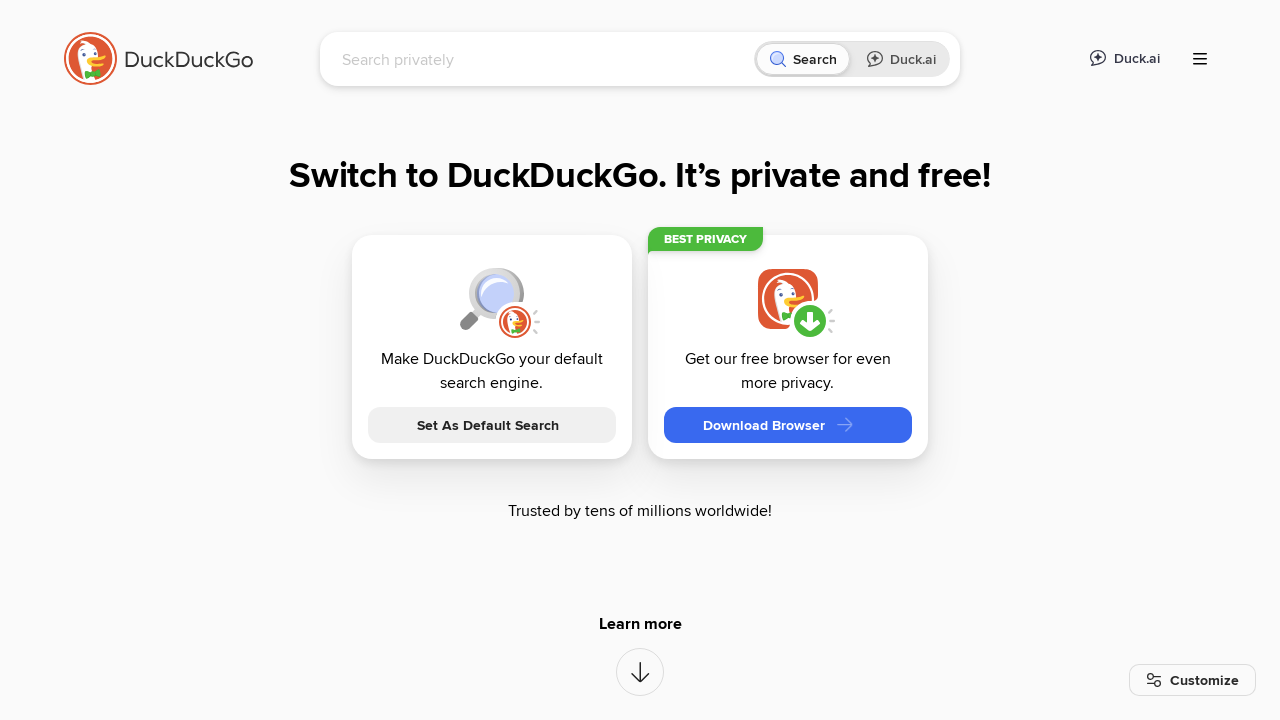